Tests that entering a number below 50 displays the error message "Number is too small"

Starting URL: https://kristinek.github.io/site/tasks/enter_a_number

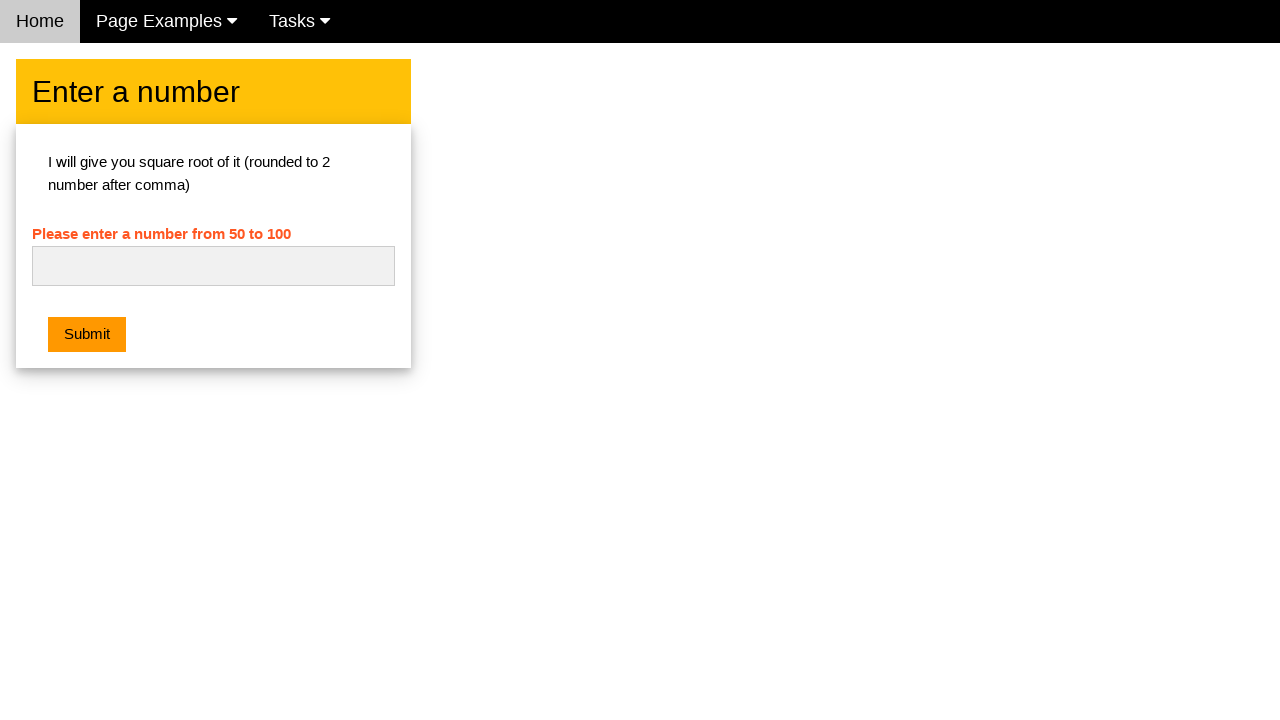

Navigated to enter a number task page
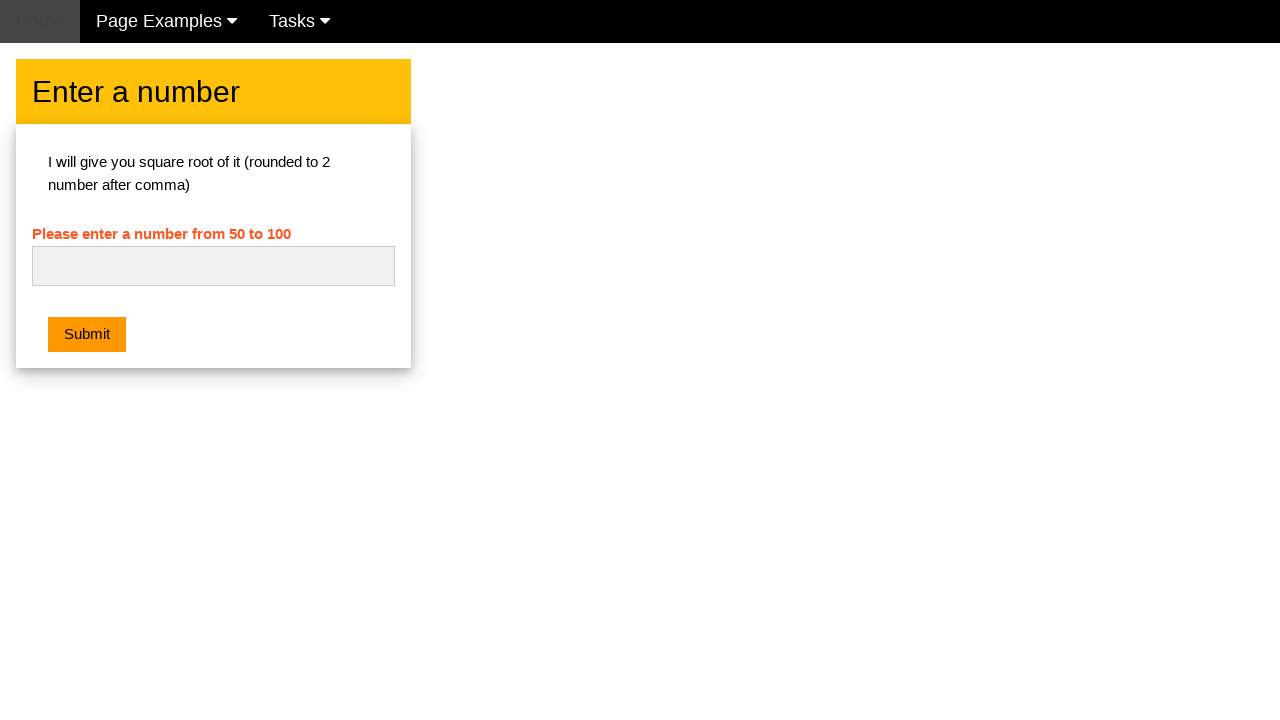

Filled number input field with value '27' on #numb
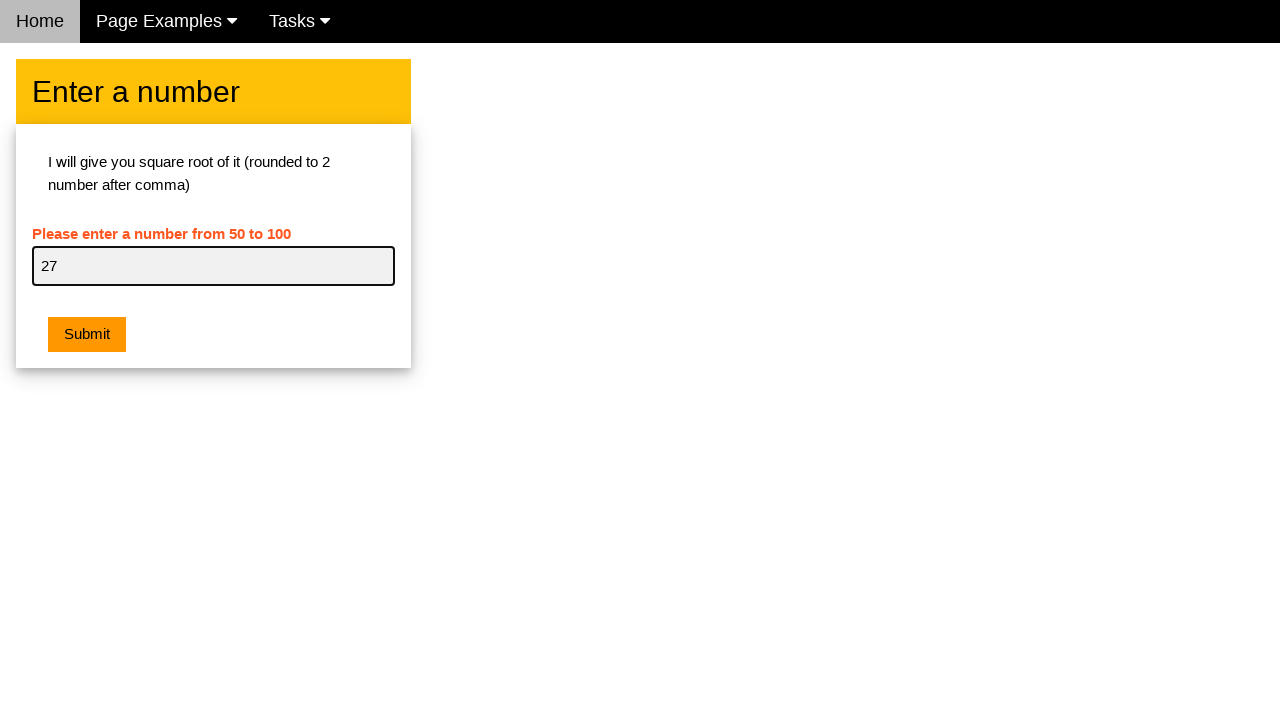

Clicked submit button at (87, 335) on button
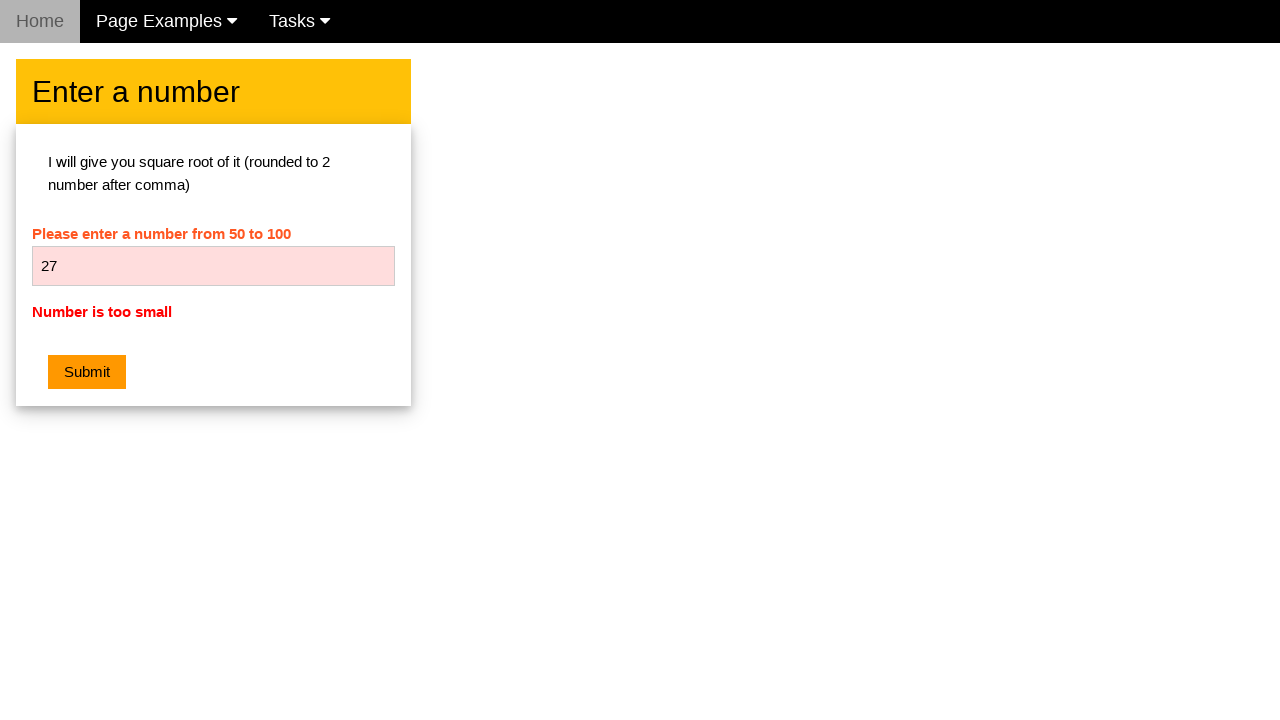

Error message element appeared
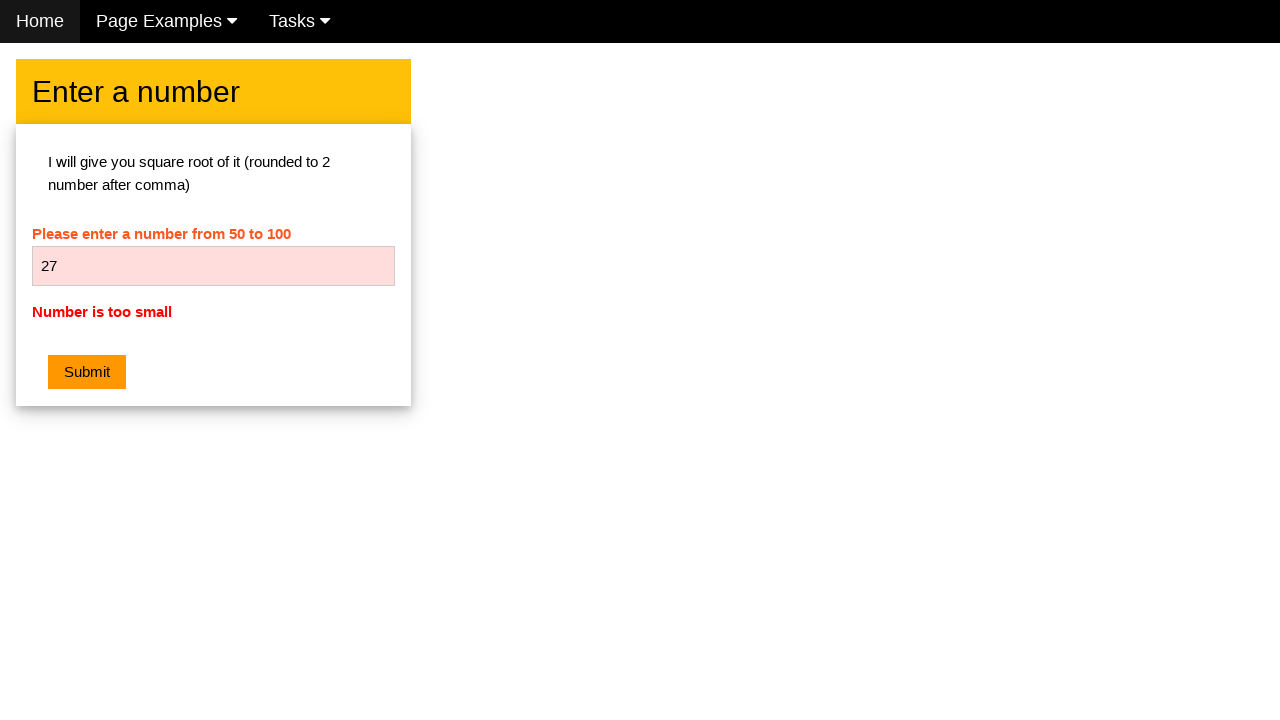

Retrieved error message text: 'Number is too small'
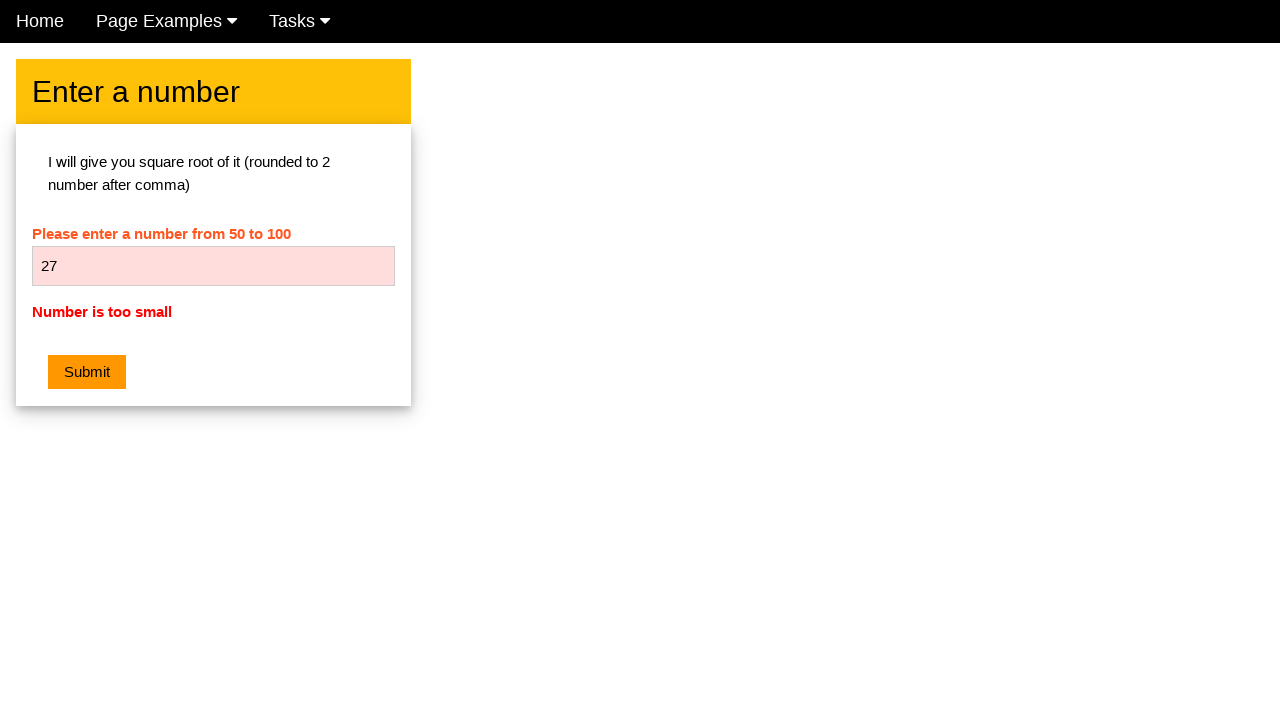

Assertion passed: error message is 'Number is too small'
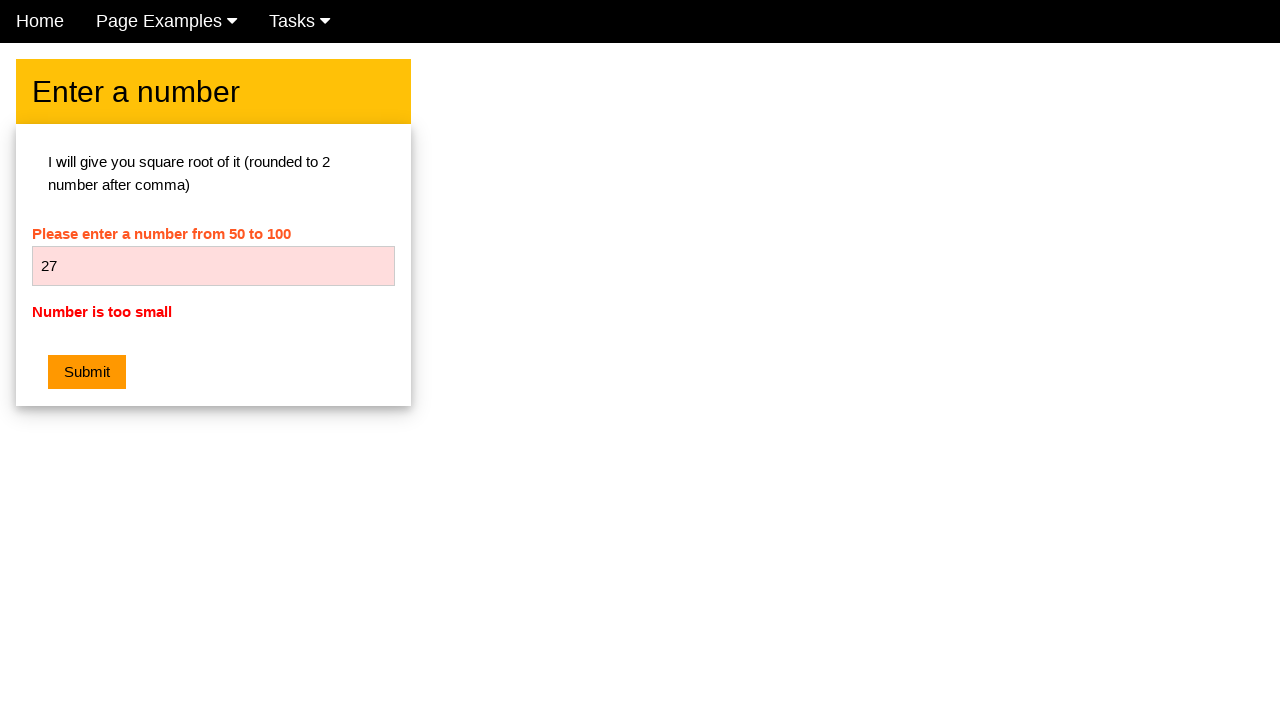

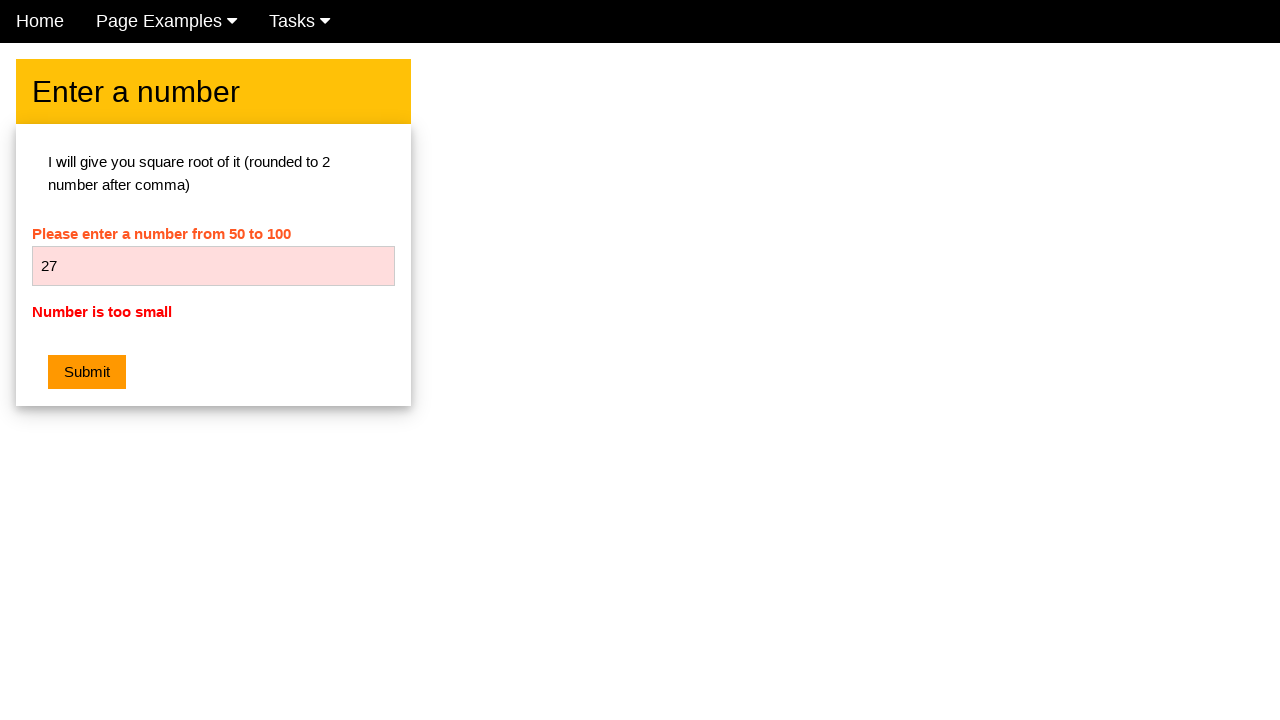